Tests button click interactions on the DemoQA buttons page by performing a regular click on the "Click Me" button and verifying the confirmation message appears.

Starting URL: https://demoqa.com/buttons

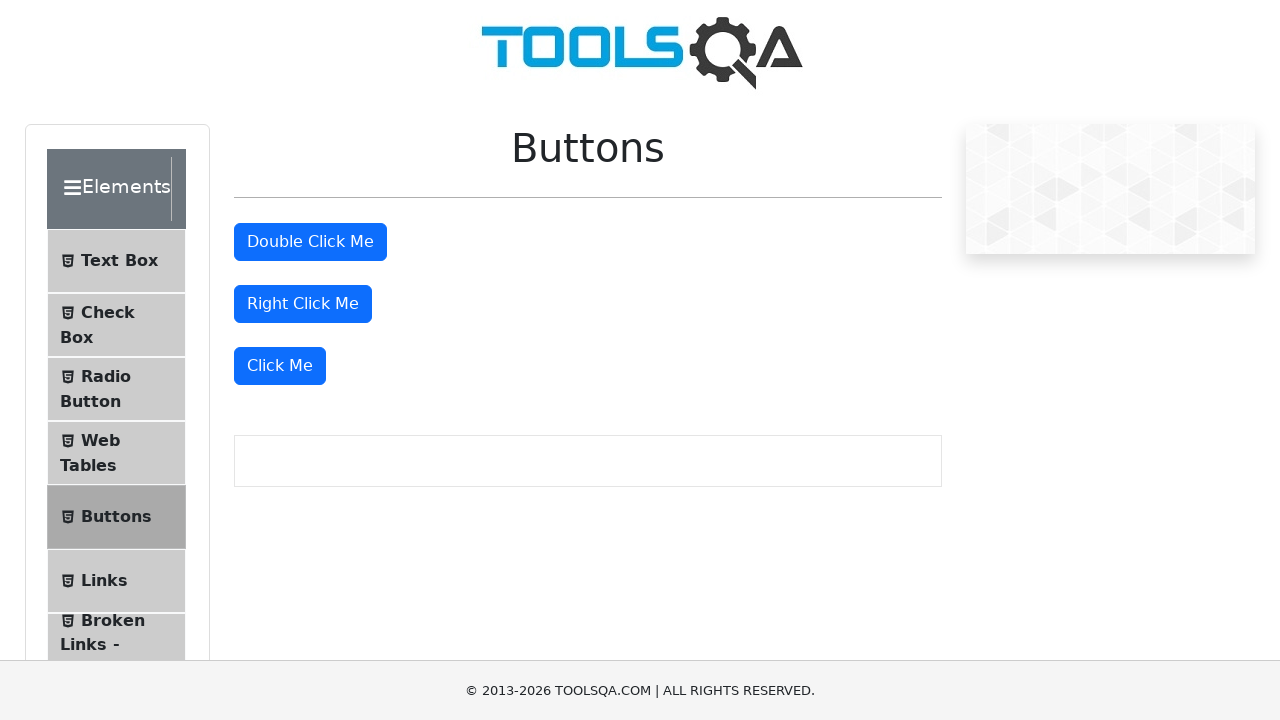

Clicked the 'Click Me' button at (280, 366) on xpath=//button[.='Click Me']
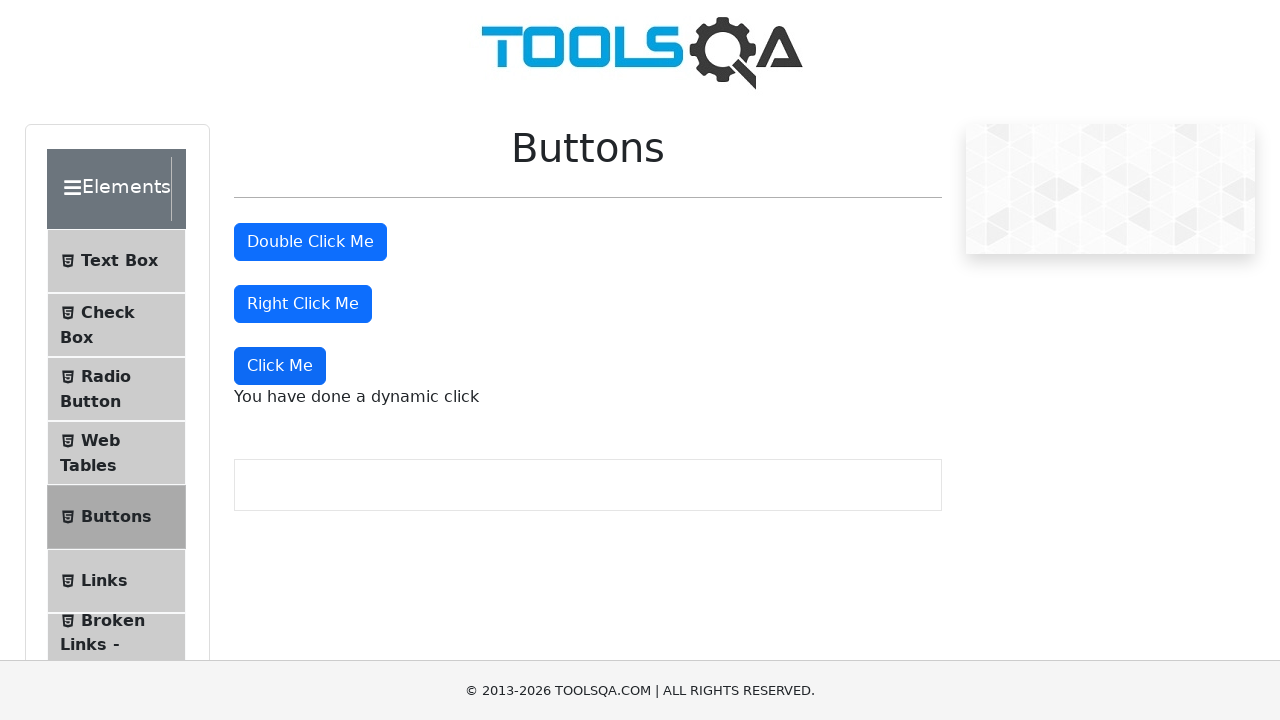

Dynamic click confirmation message appeared
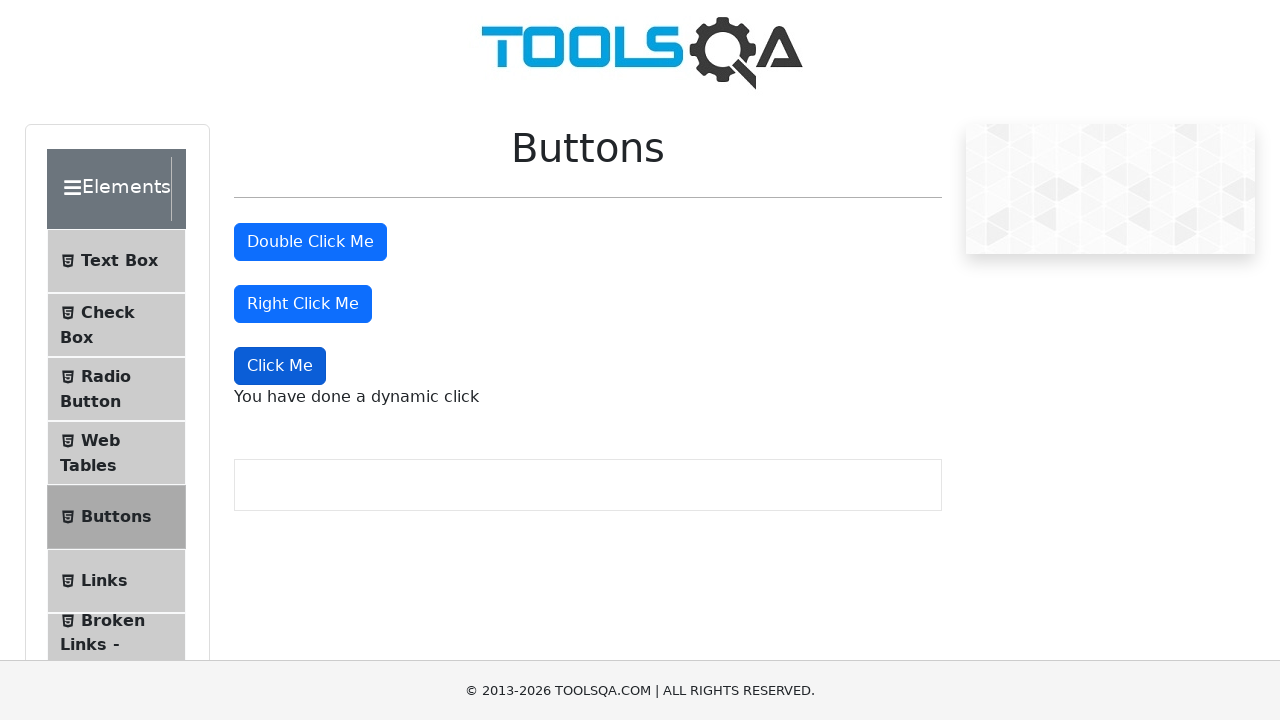

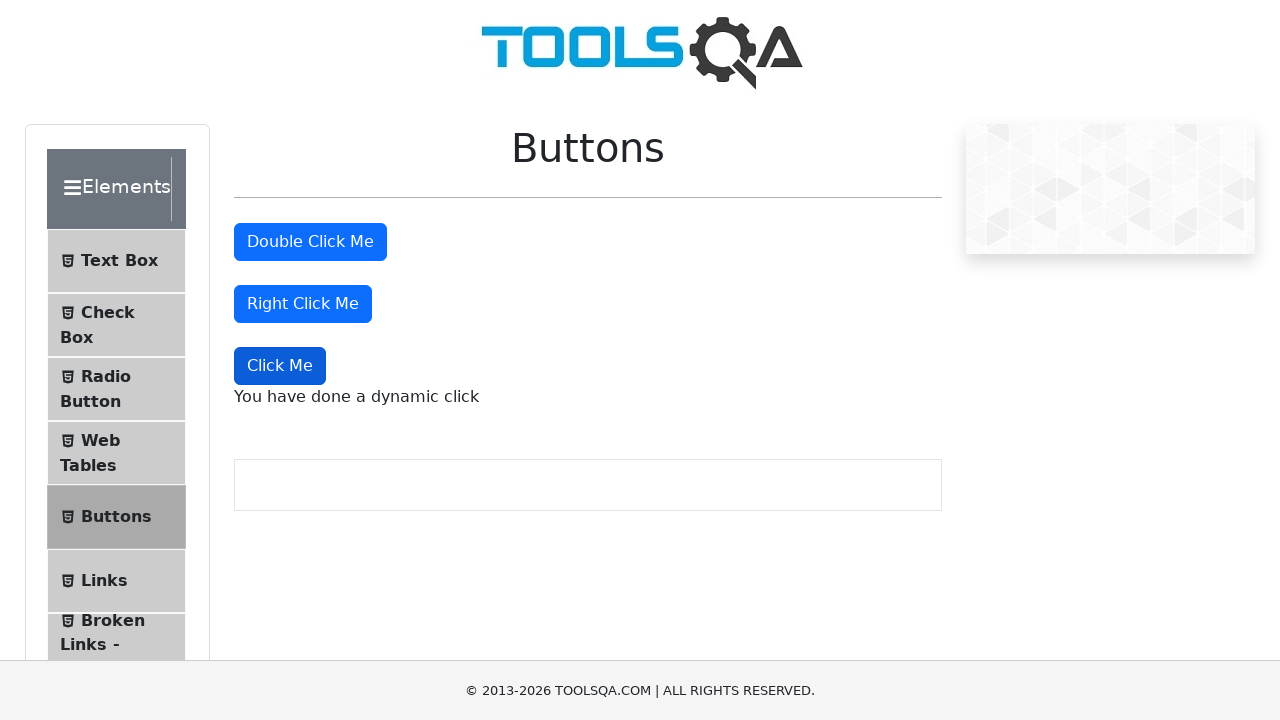